Tests keyboard input functionality by clicking on a name field, entering a name, and clicking a button on a form testing page

Starting URL: https://formy-project.herokuapp.com/keypress

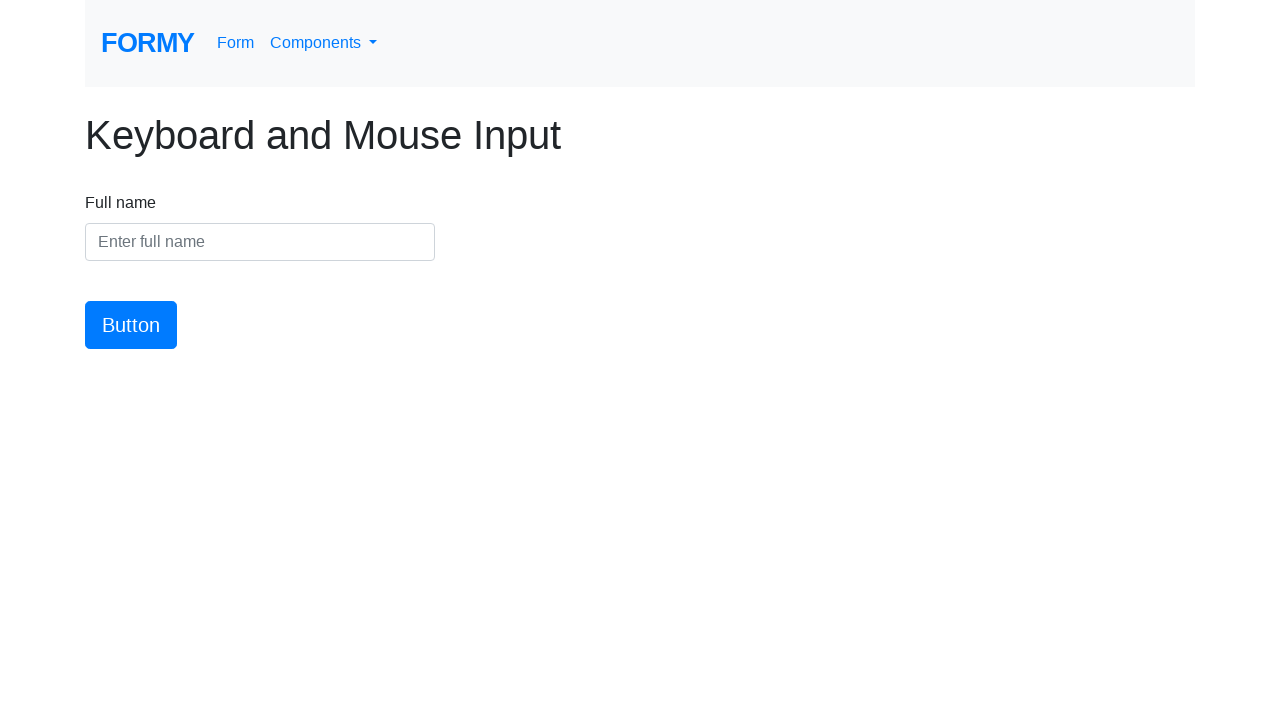

Clicked on the name input field at (260, 242) on #name
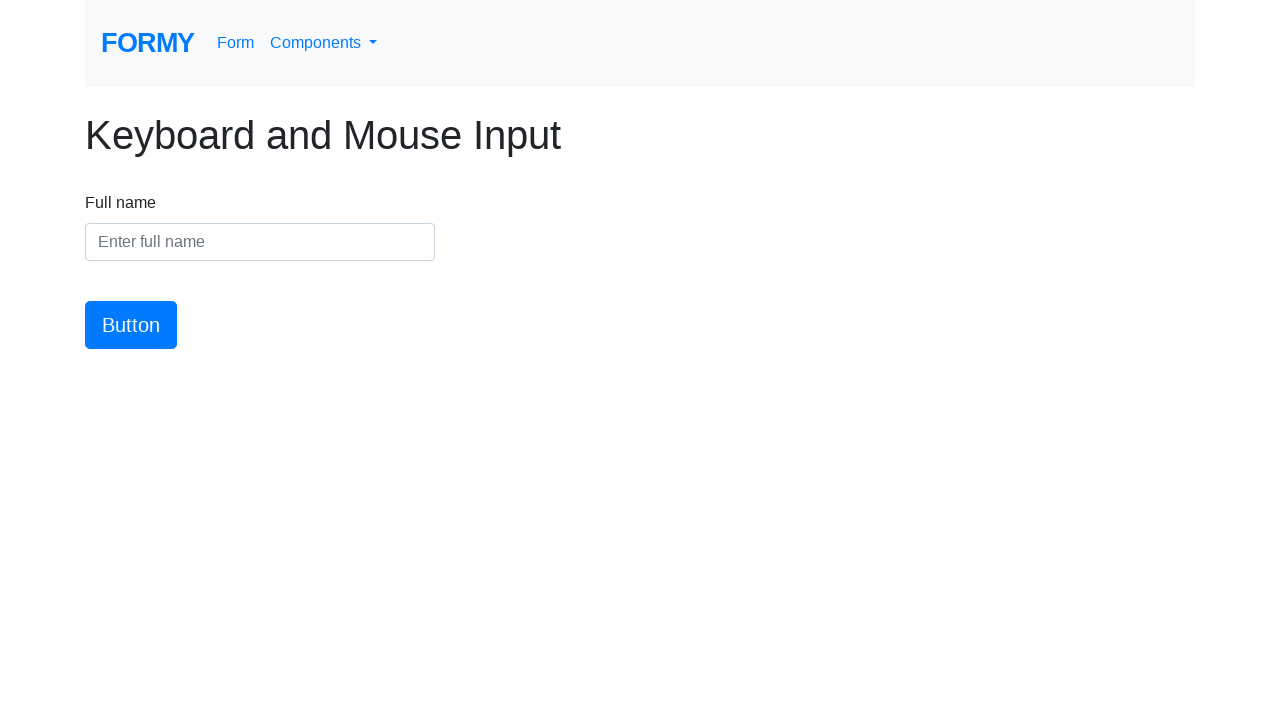

Entered 'Alexis Espinoza' into the name field on #name
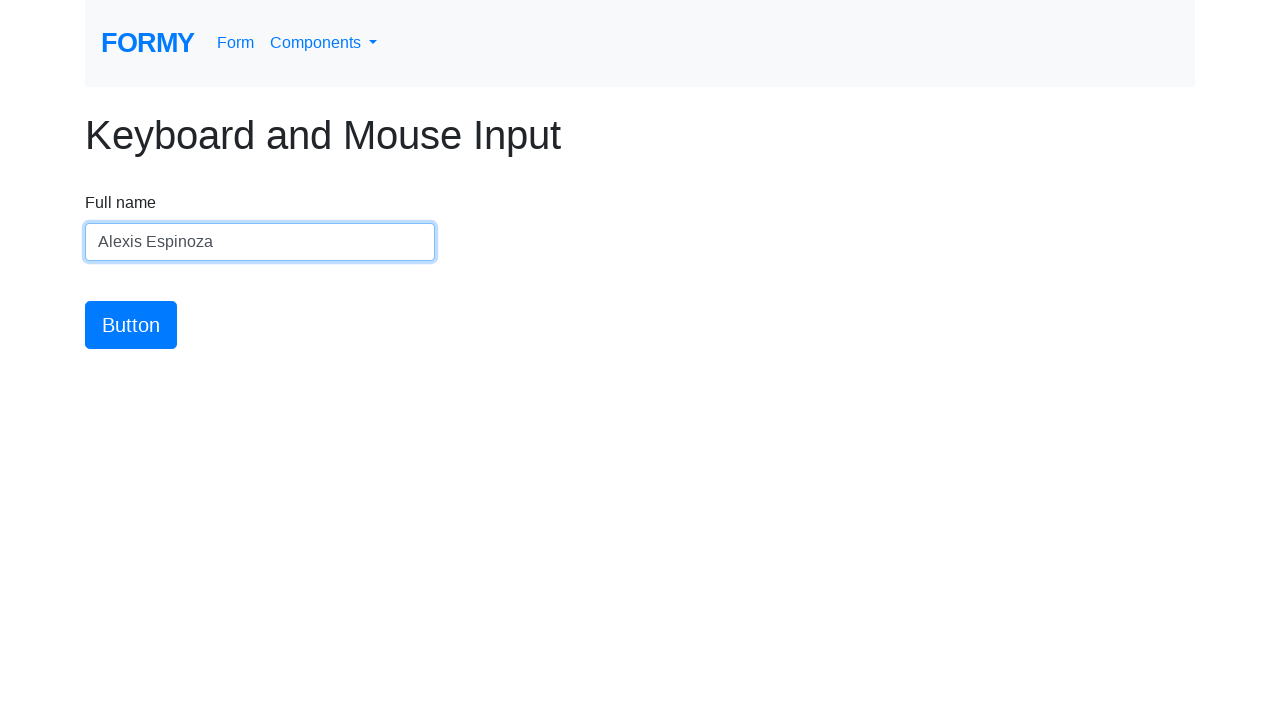

Clicked the button to submit the form at (131, 325) on #button
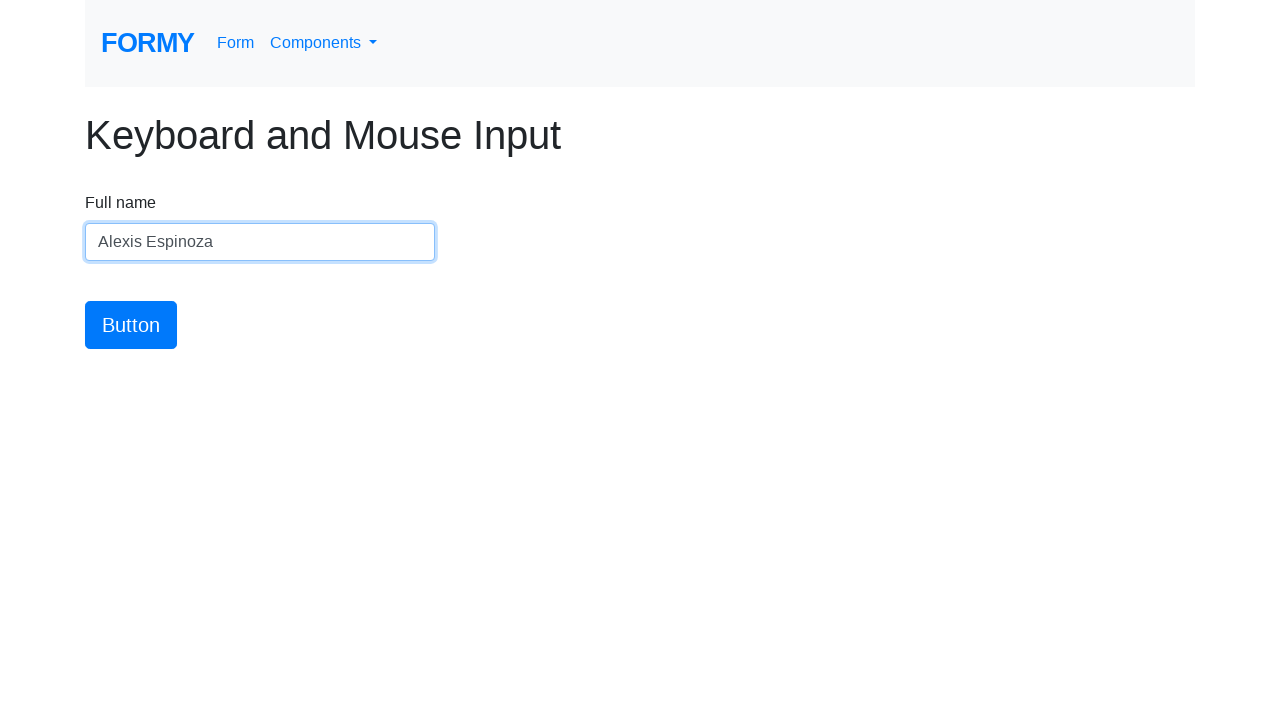

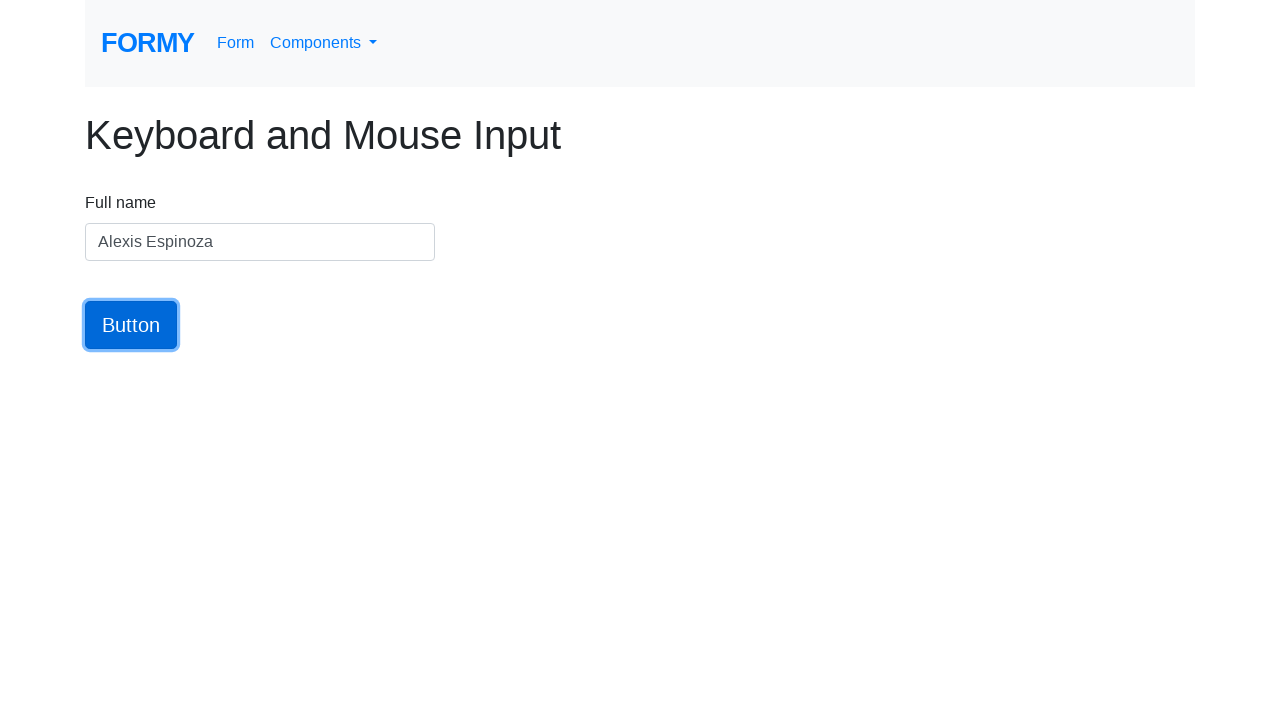